Tests a math exercise page by reading two numbers displayed on the page, calculating their sum, selecting the result from a dropdown menu, and submitting the answer.

Starting URL: http://suninjuly.github.io/selects1.html

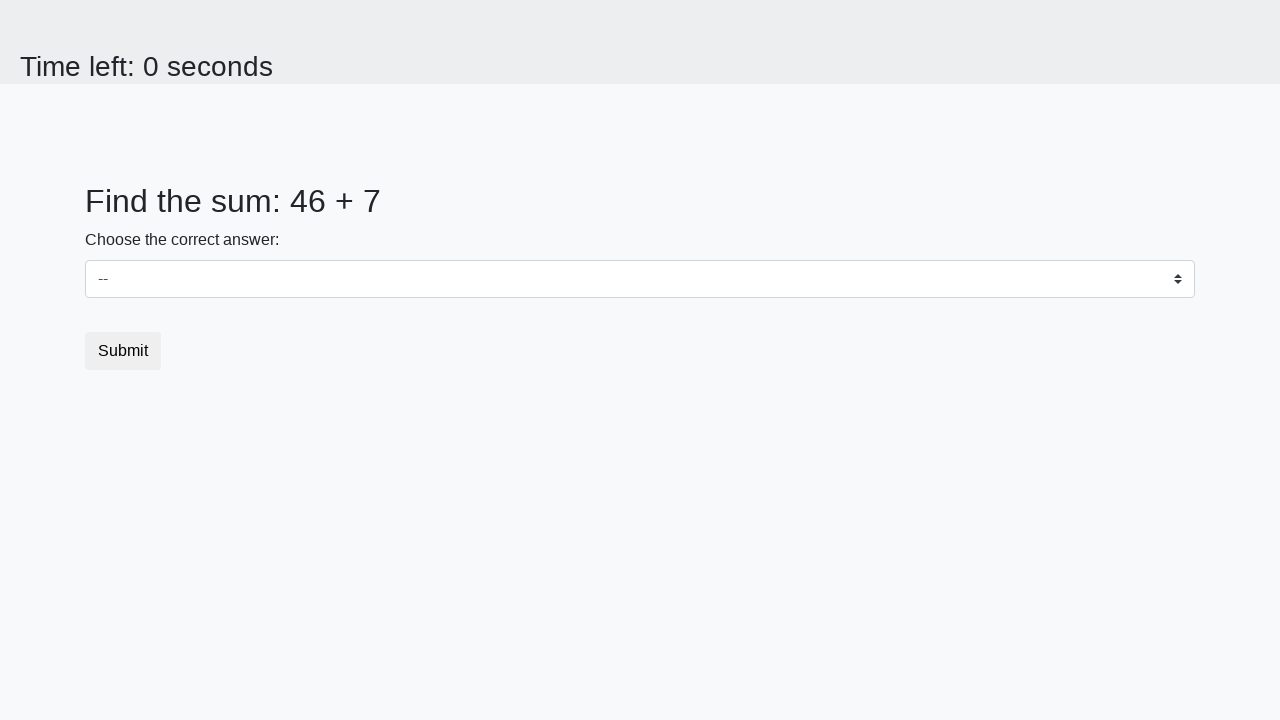

Read first number from #num1 element
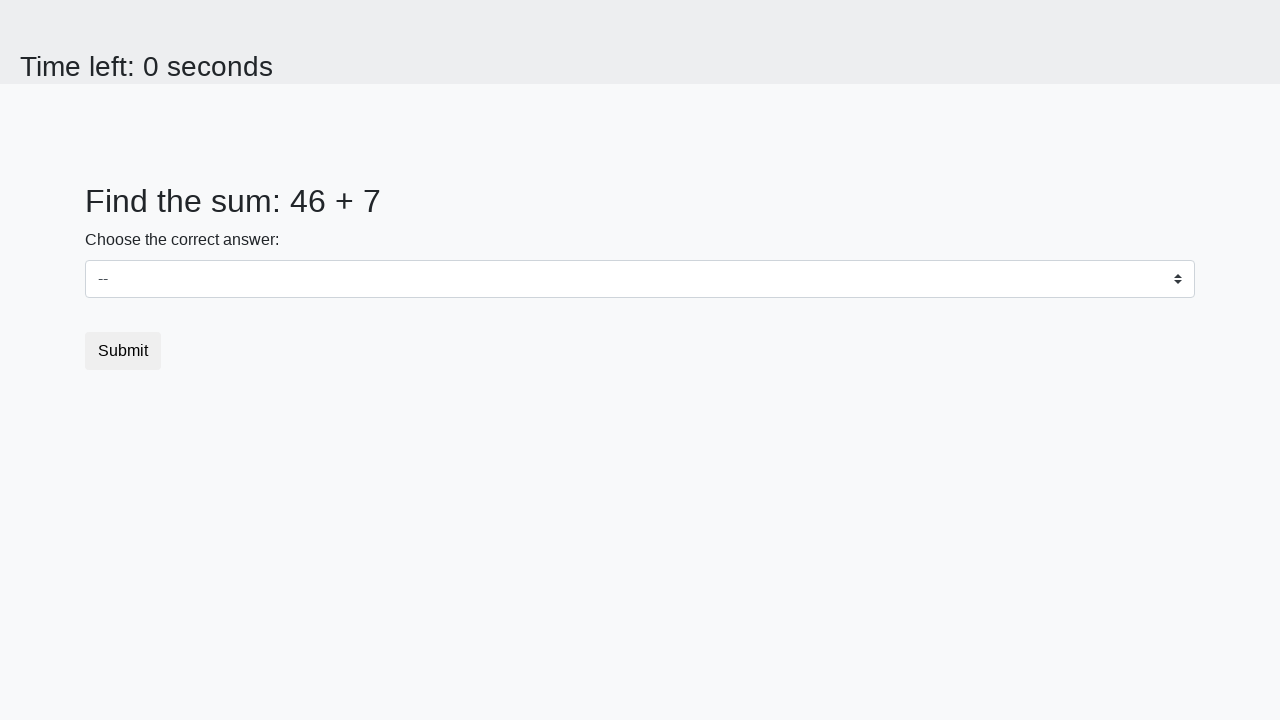

Converted first number to integer
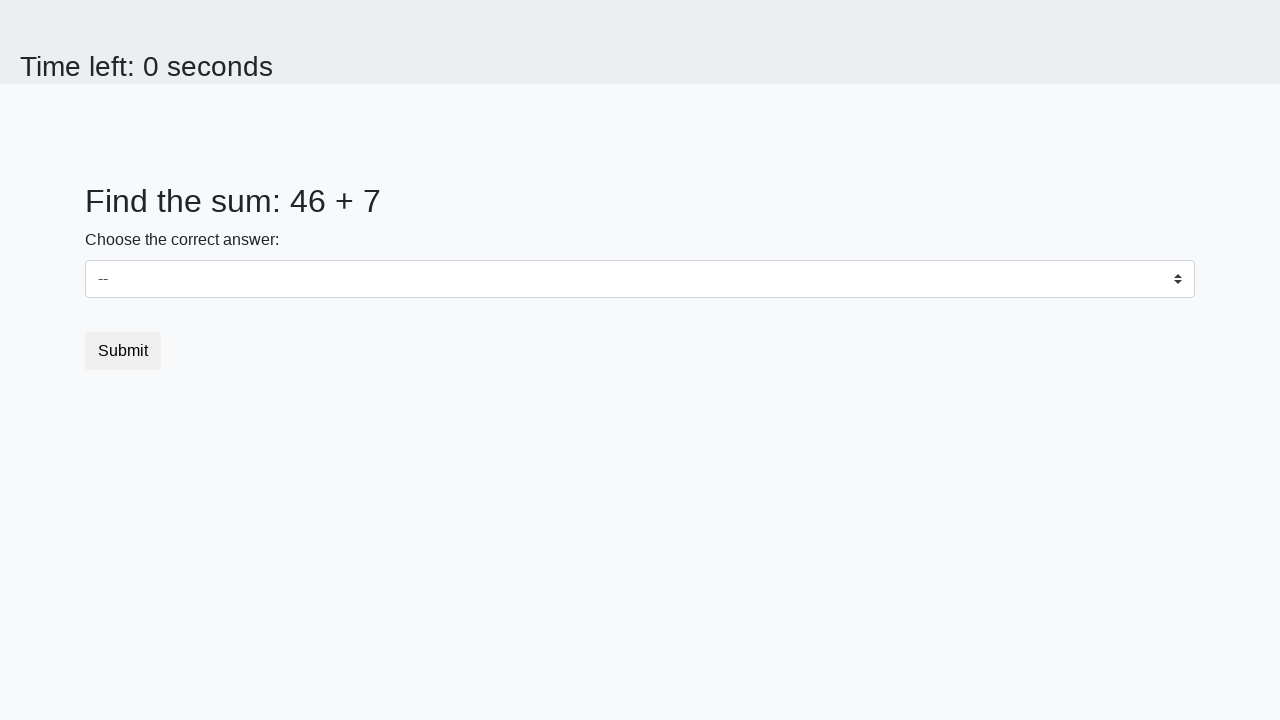

Read second number from #num2 element
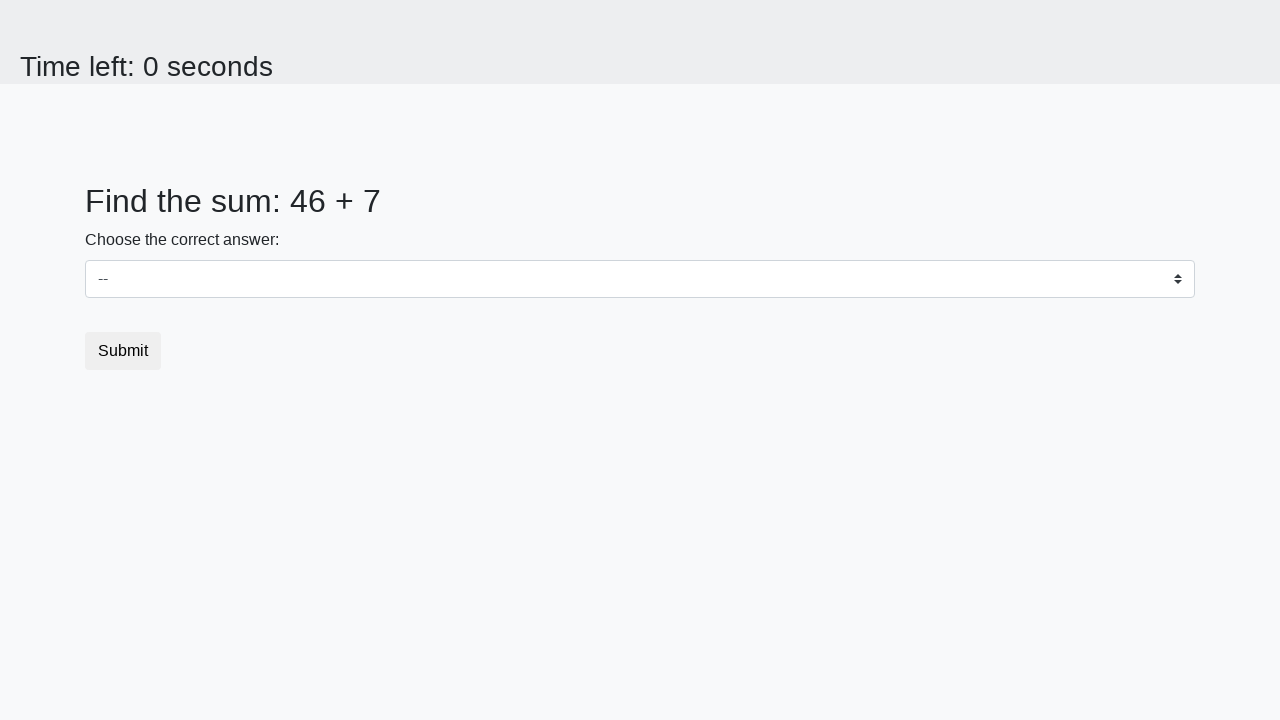

Converted second number to integer
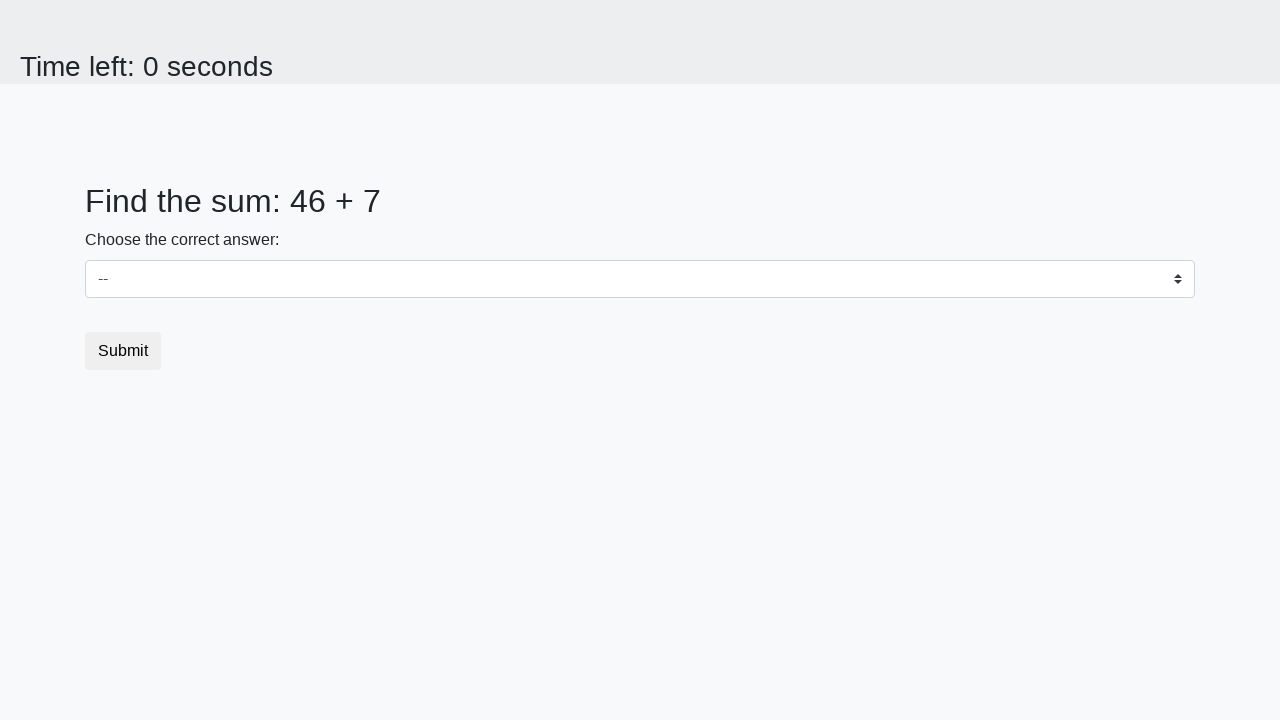

Calculated sum of 46 + 7 = 53
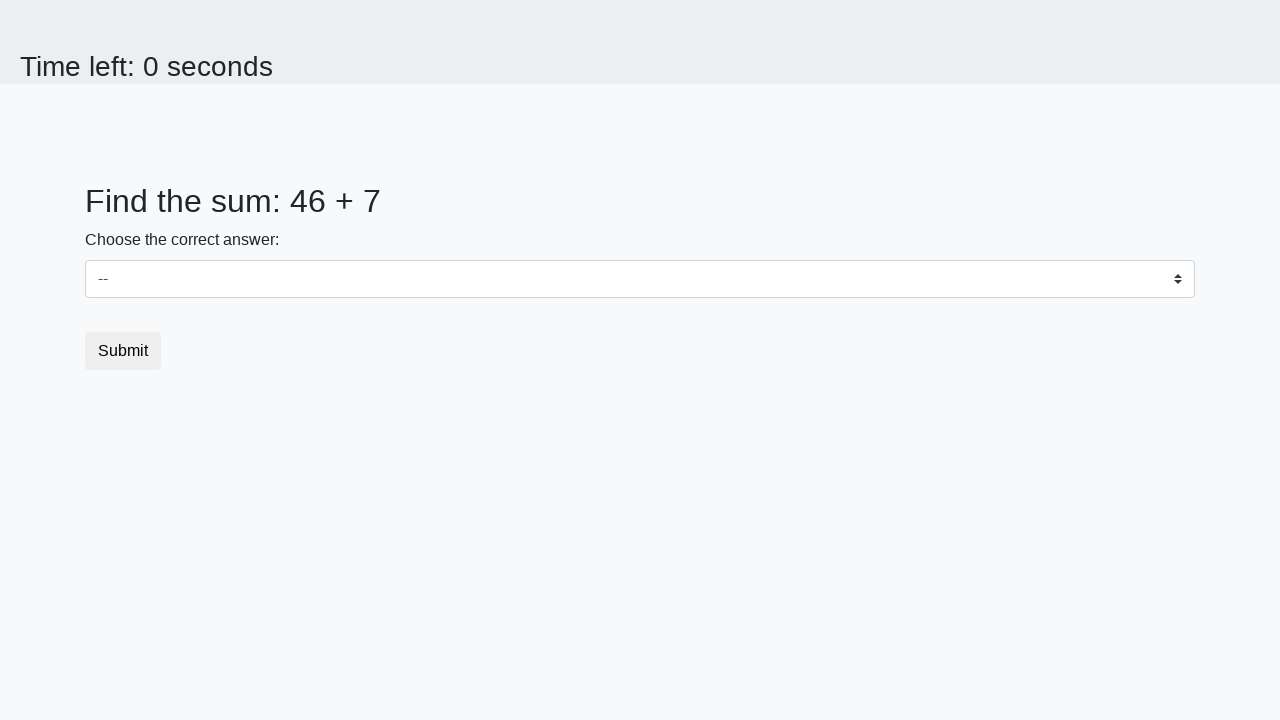

Selected value '53' from dropdown menu on #dropdown
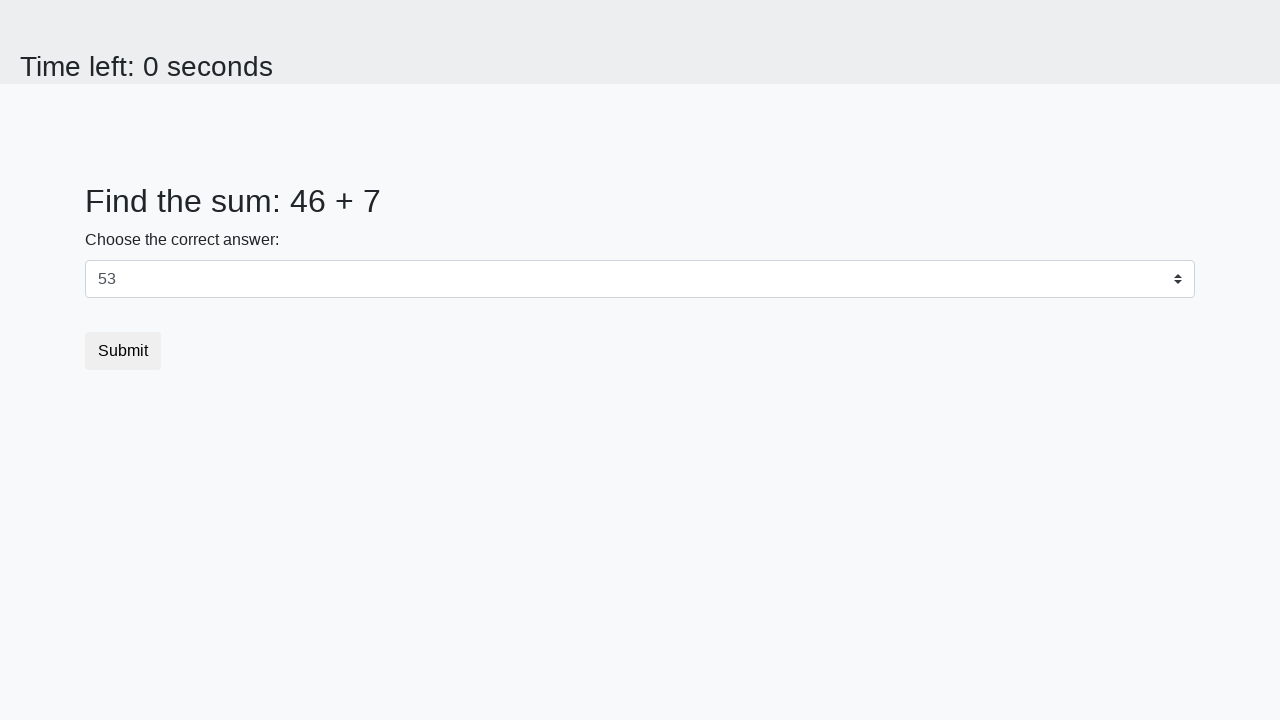

Clicked submit button to submit answer at (123, 351) on button.btn
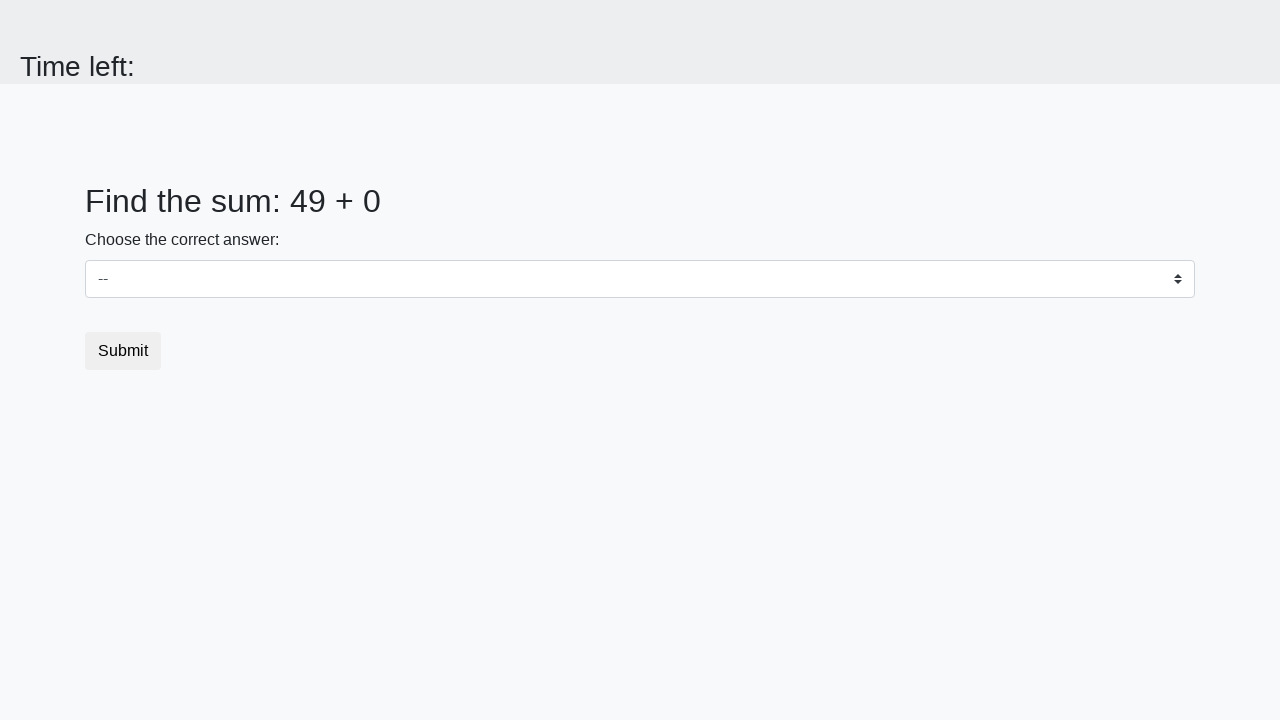

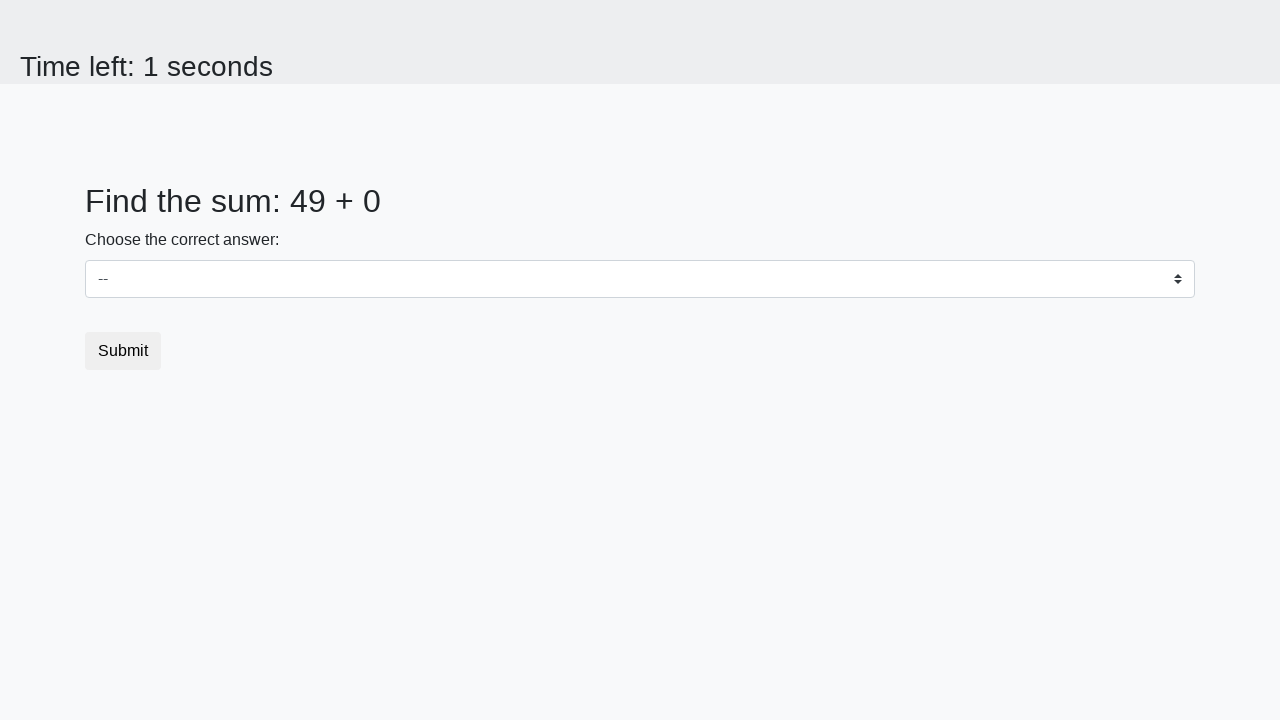